Tests button interaction functionality by performing double-click and right-click actions on buttons and verifying the displayed messages

Starting URL: https://demoqa.com/buttons

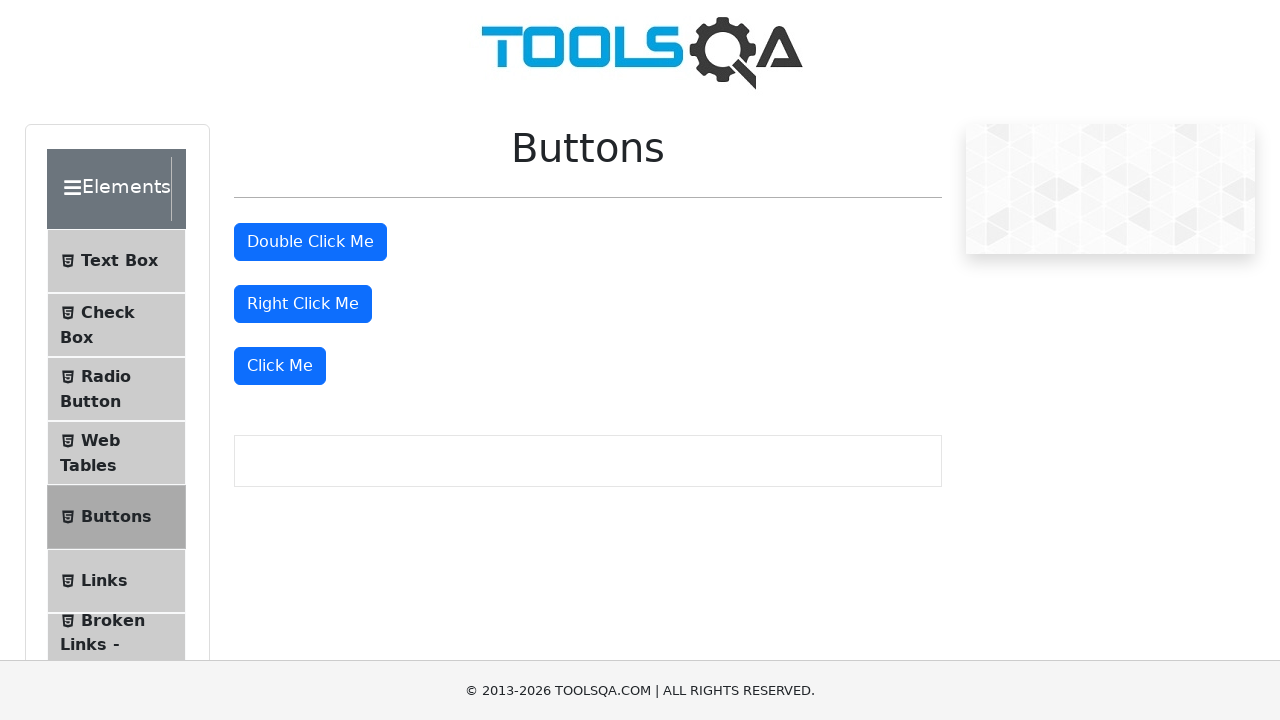

Double-clicked the 'Double Click' button at (310, 242) on xpath=//*[@id="doubleClickBtn"]
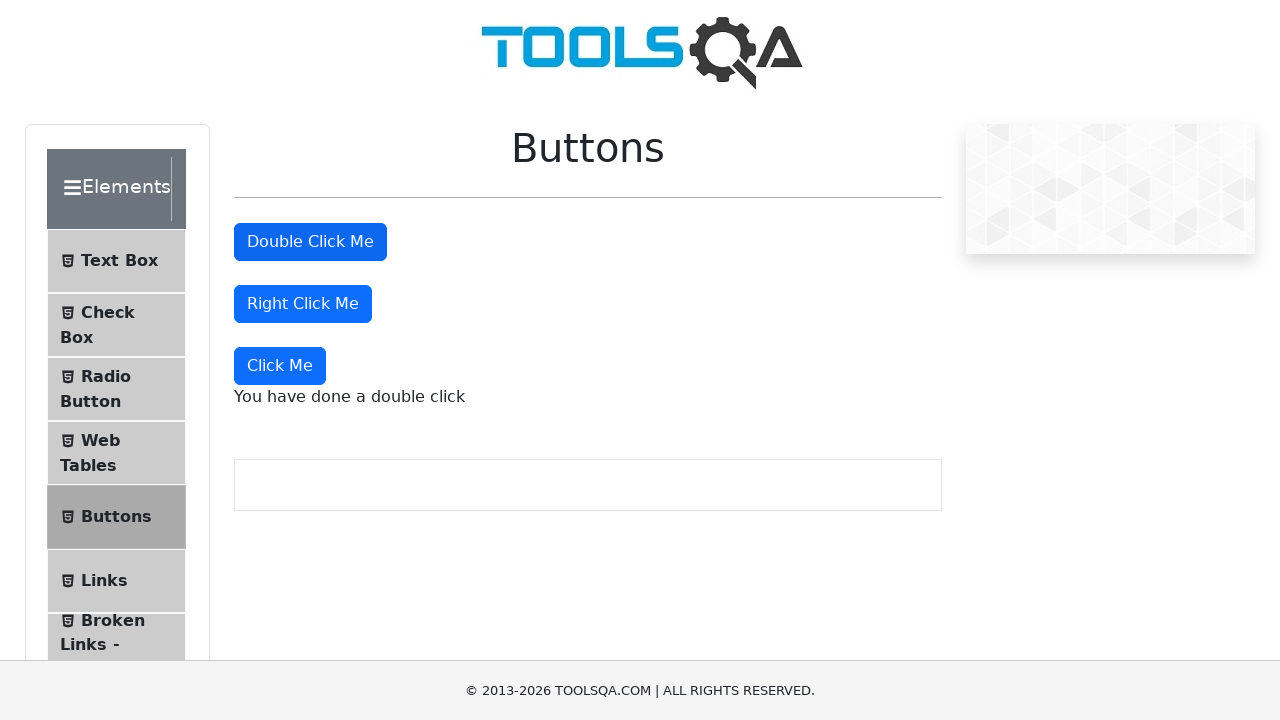

Verified double-click message: 'You have done a double click'
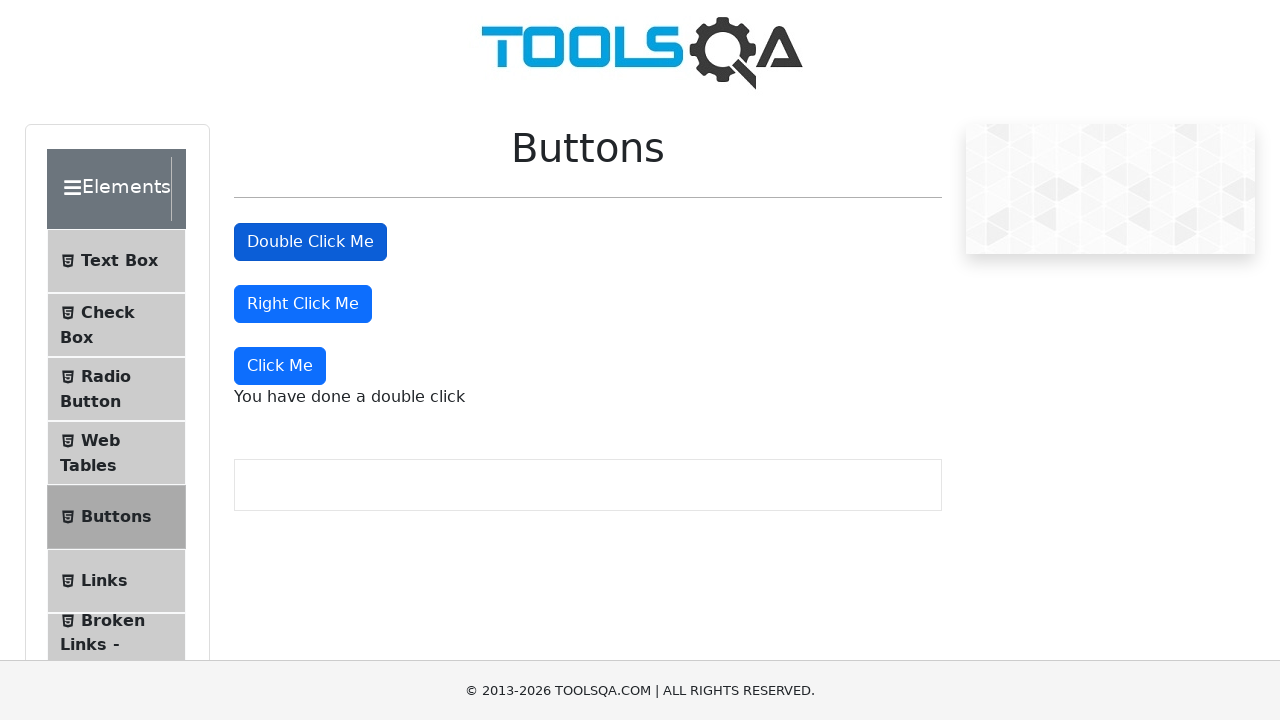

Right-clicked the 'Right Click' button at (303, 304) on xpath=//*[@id="rightClickBtn"]
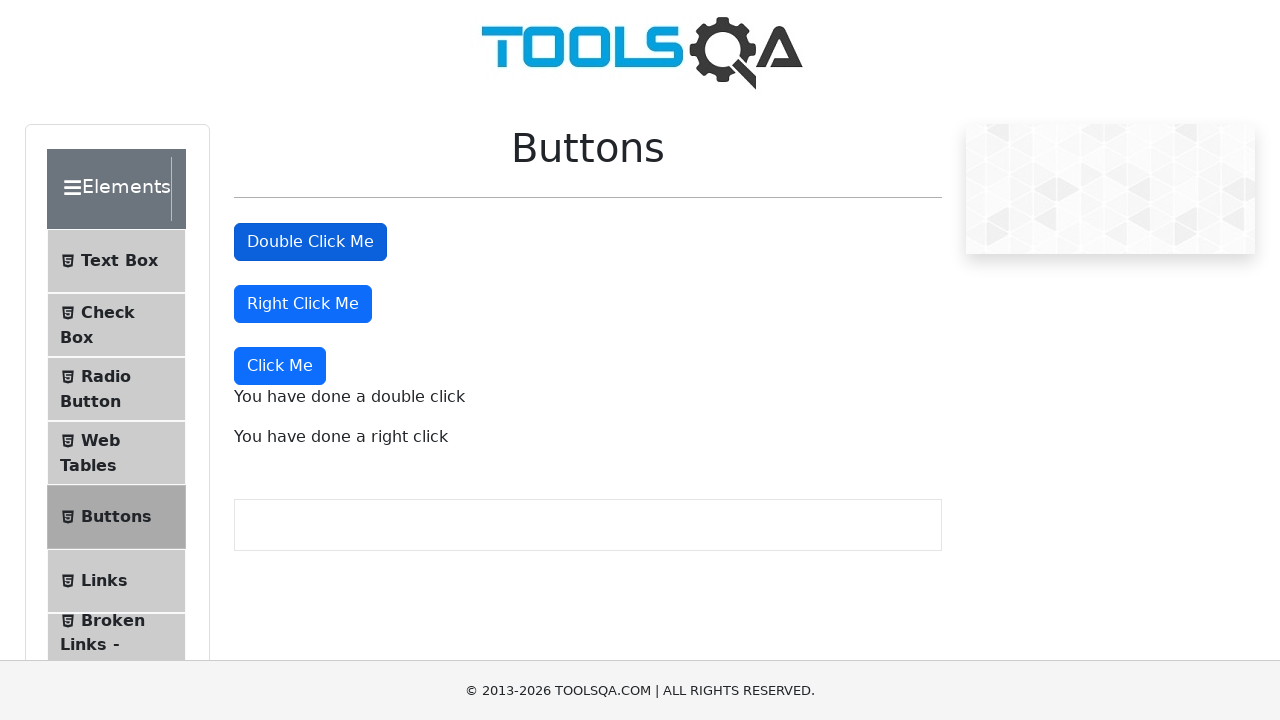

Verified right-click message: 'You have done a right click'
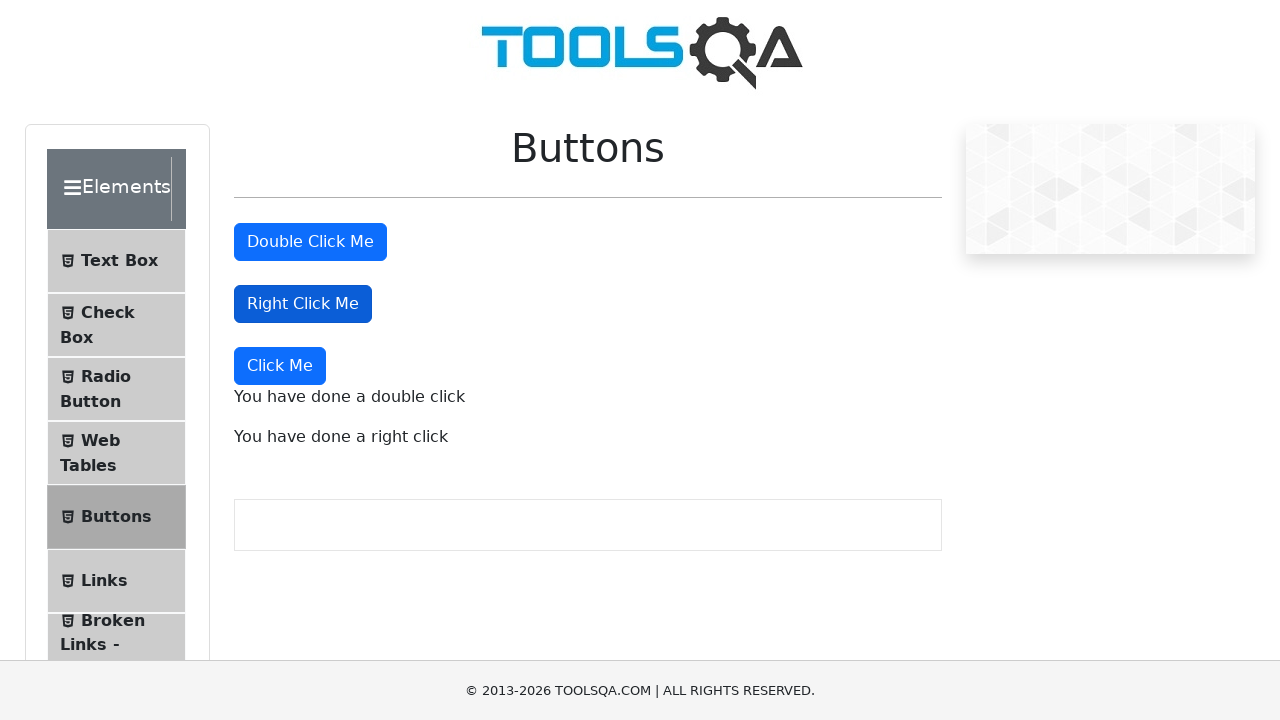

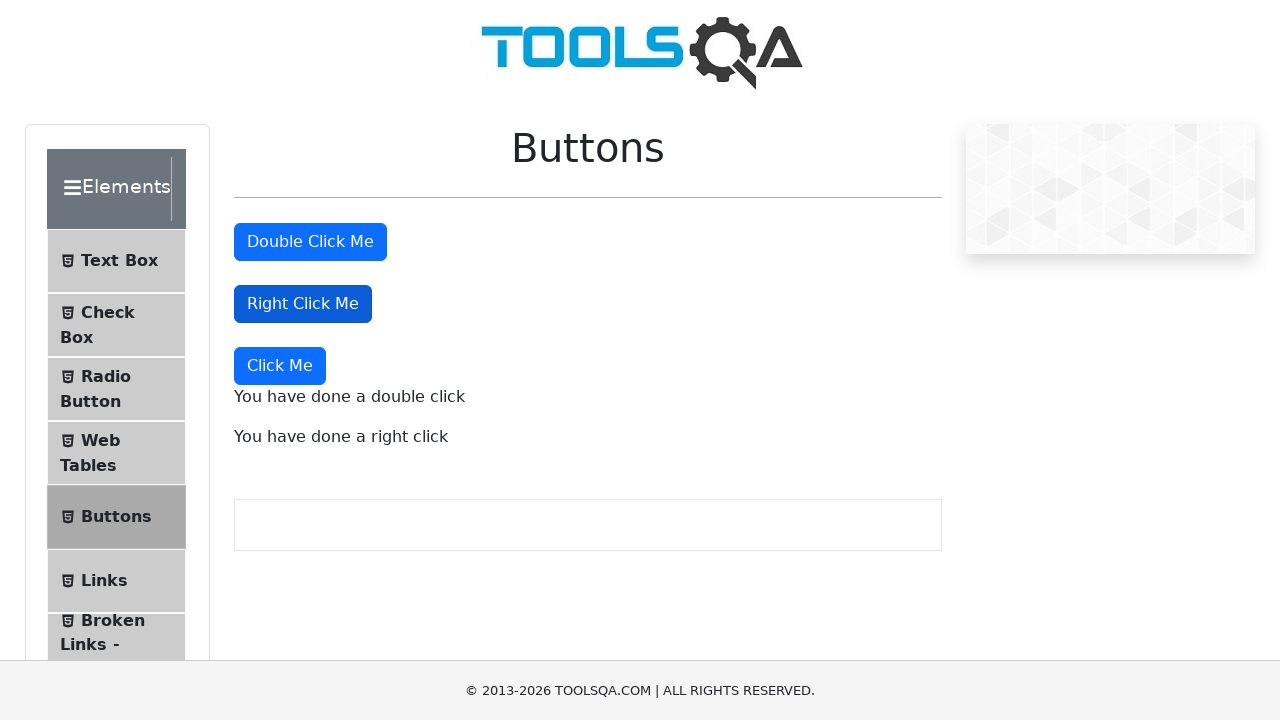